Tests the auto-generation feature for creating and logging in with a test account by navigating through the test portal

Starting URL: https://sharelane.com/cgi-bin/main.py

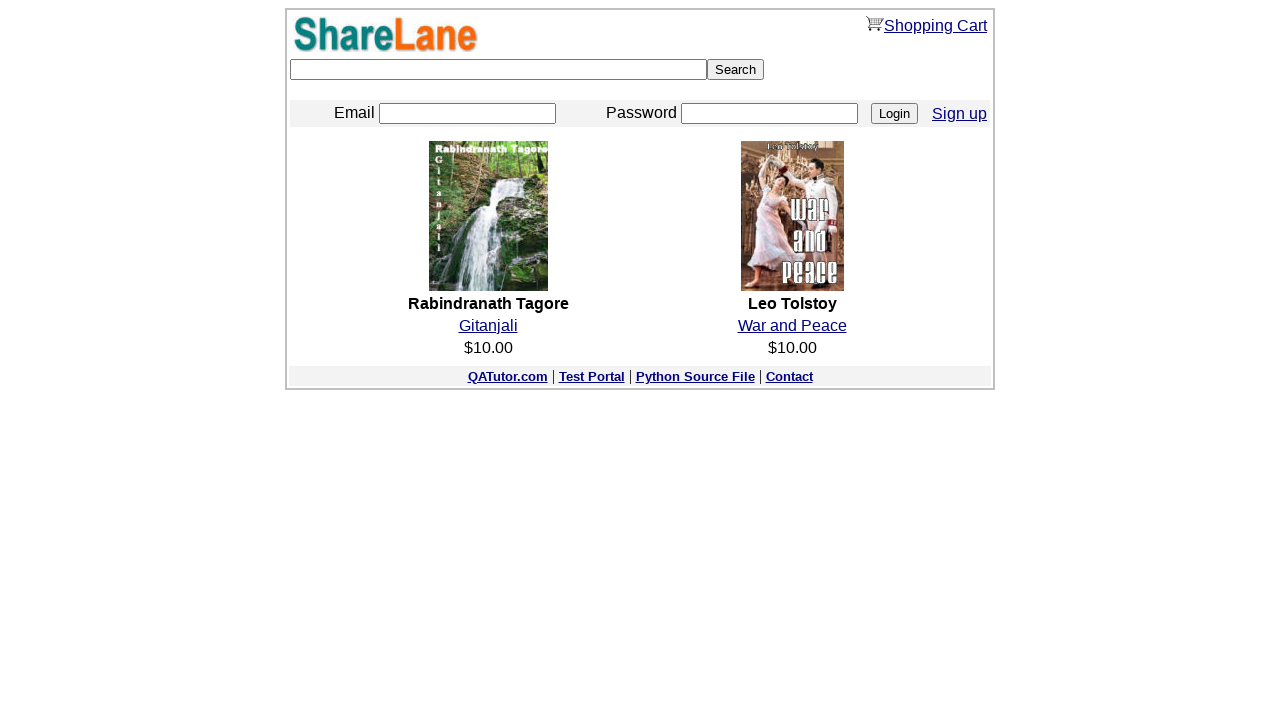

Clicked link to navigate to test portal at (592, 376) on a[href="../test_portal.html"]
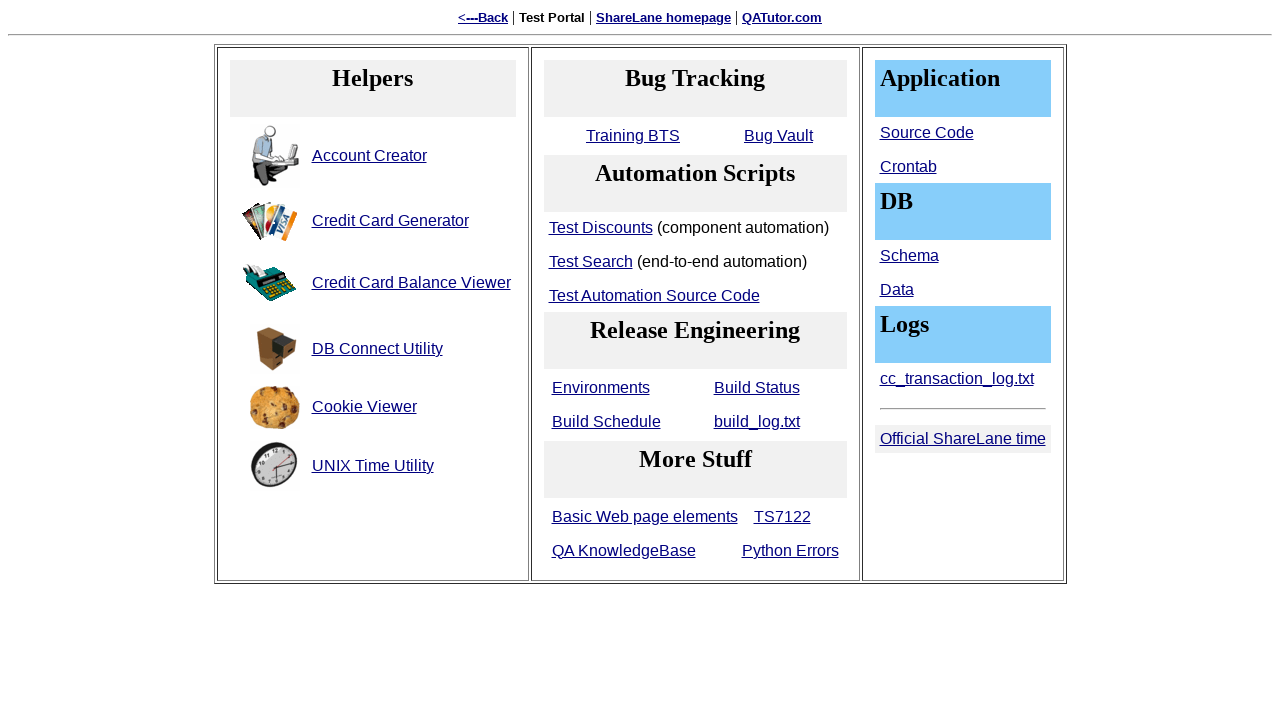

Clicked link to navigate to create account page at (369, 155) on a[href="../cgi-bin/create_account.py"]
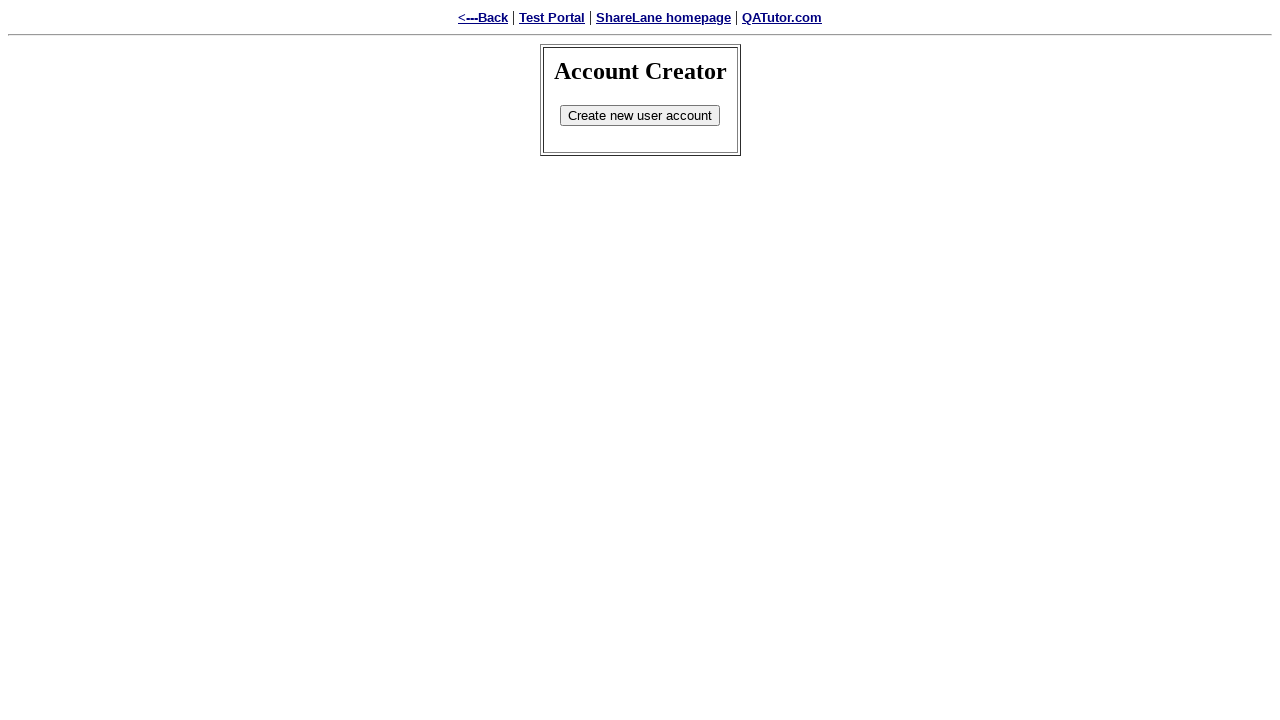

Clicked submit button to auto-generate account at (640, 115) on input[type="submit"]
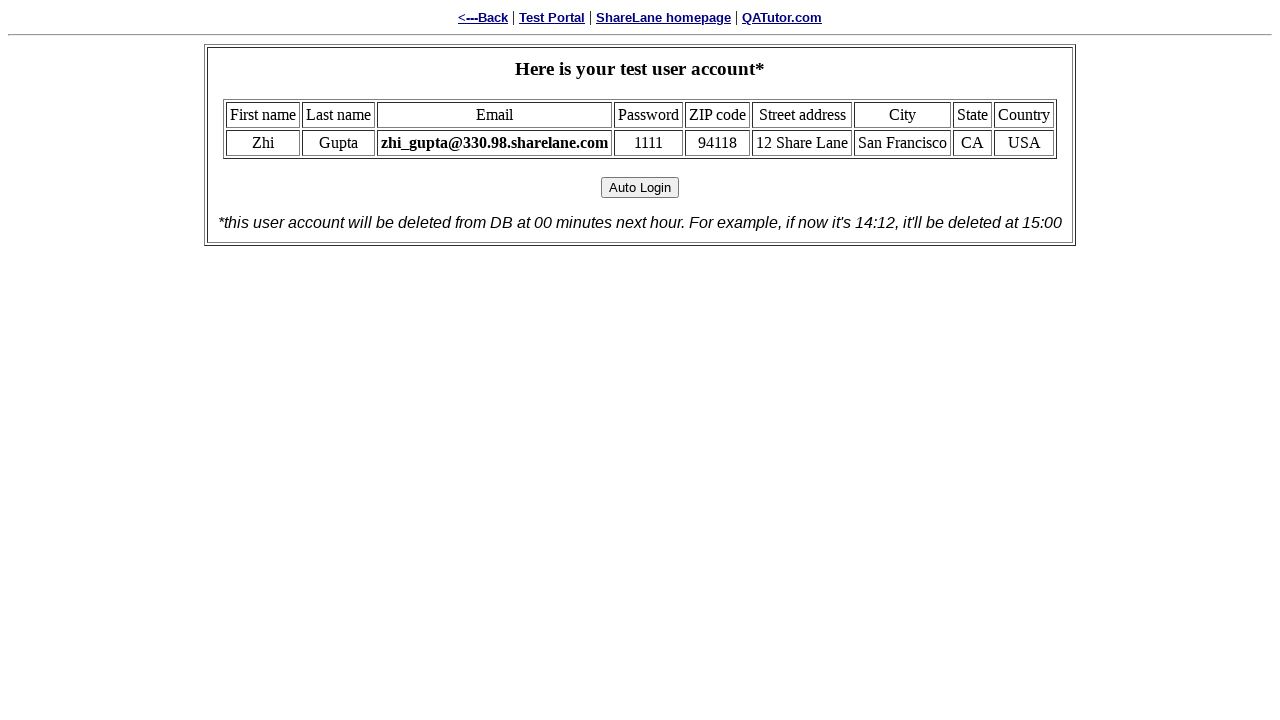

Clicked submit button again to complete account creation at (640, 187) on input[type="submit"]
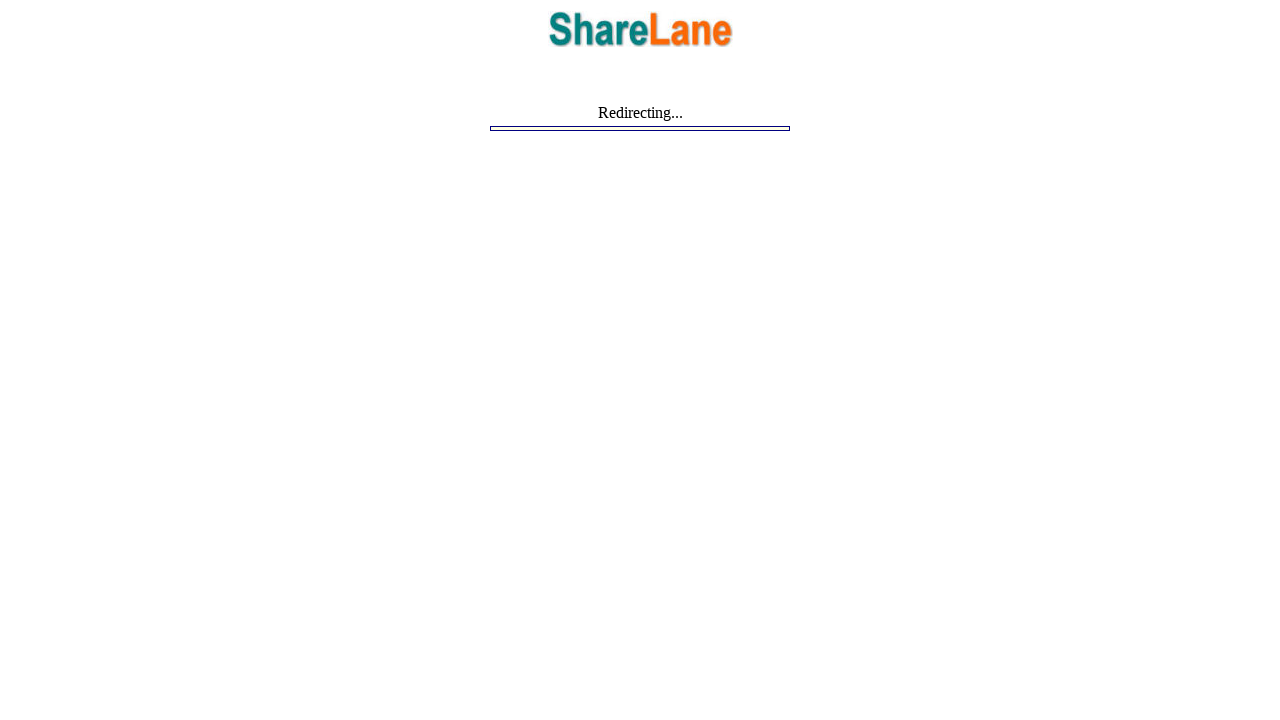

Welcome message element loaded successfully
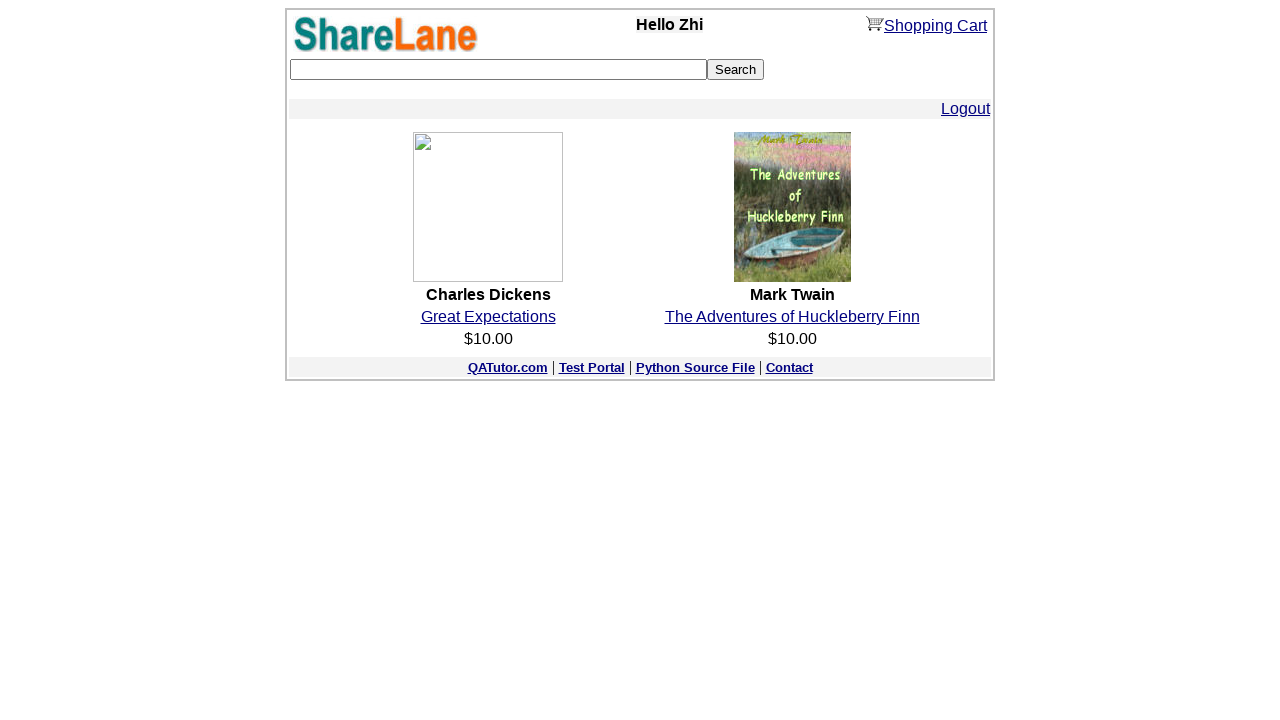

Retrieved welcome message text
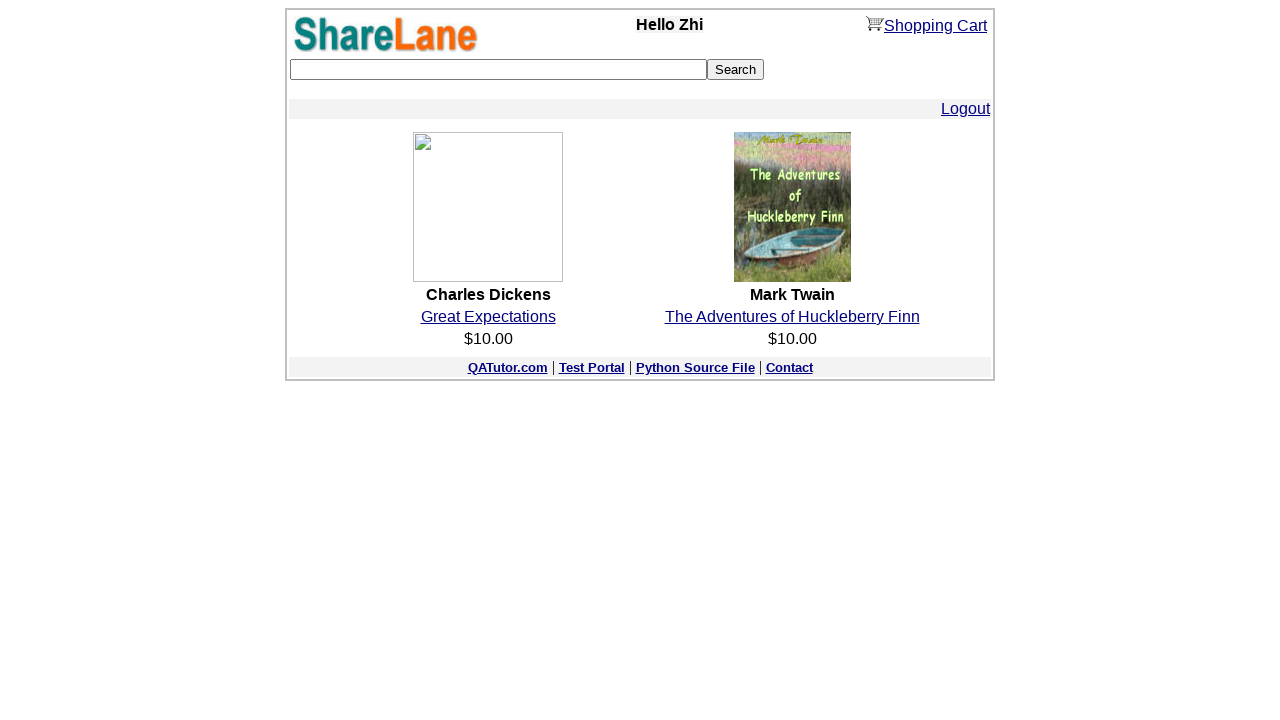

Verified 'Hello' message is present in welcome text - login successful
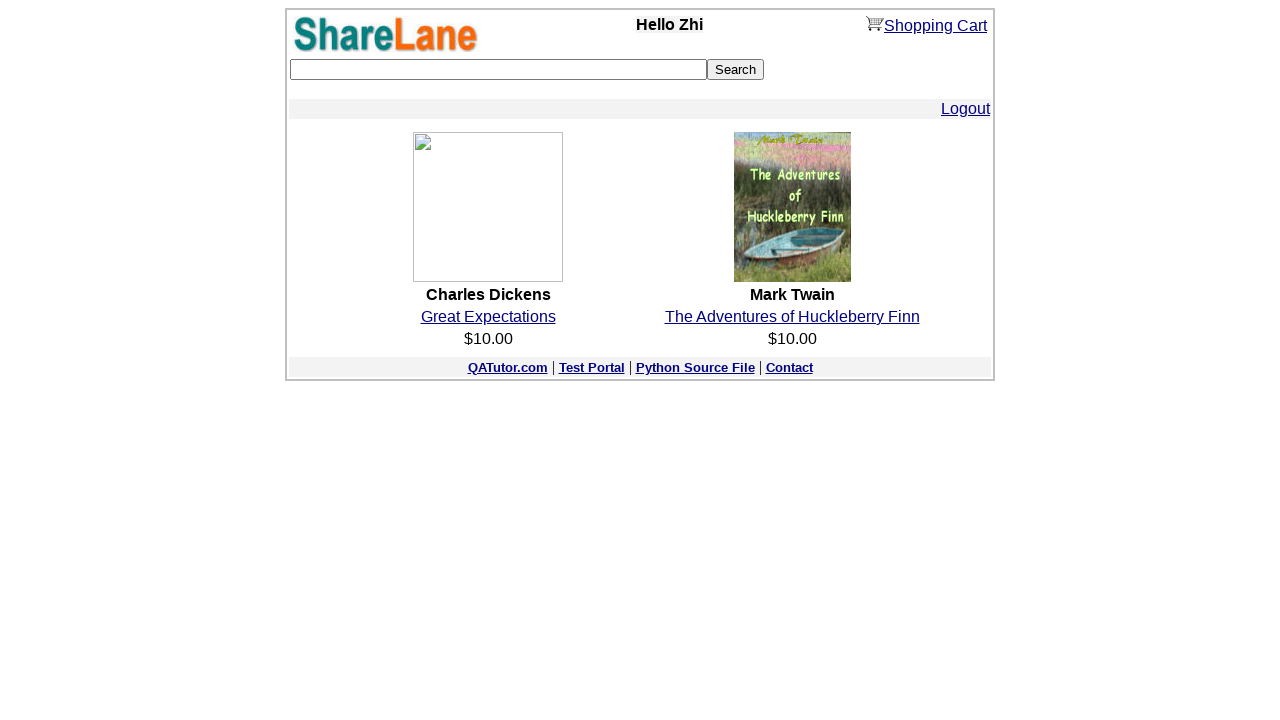

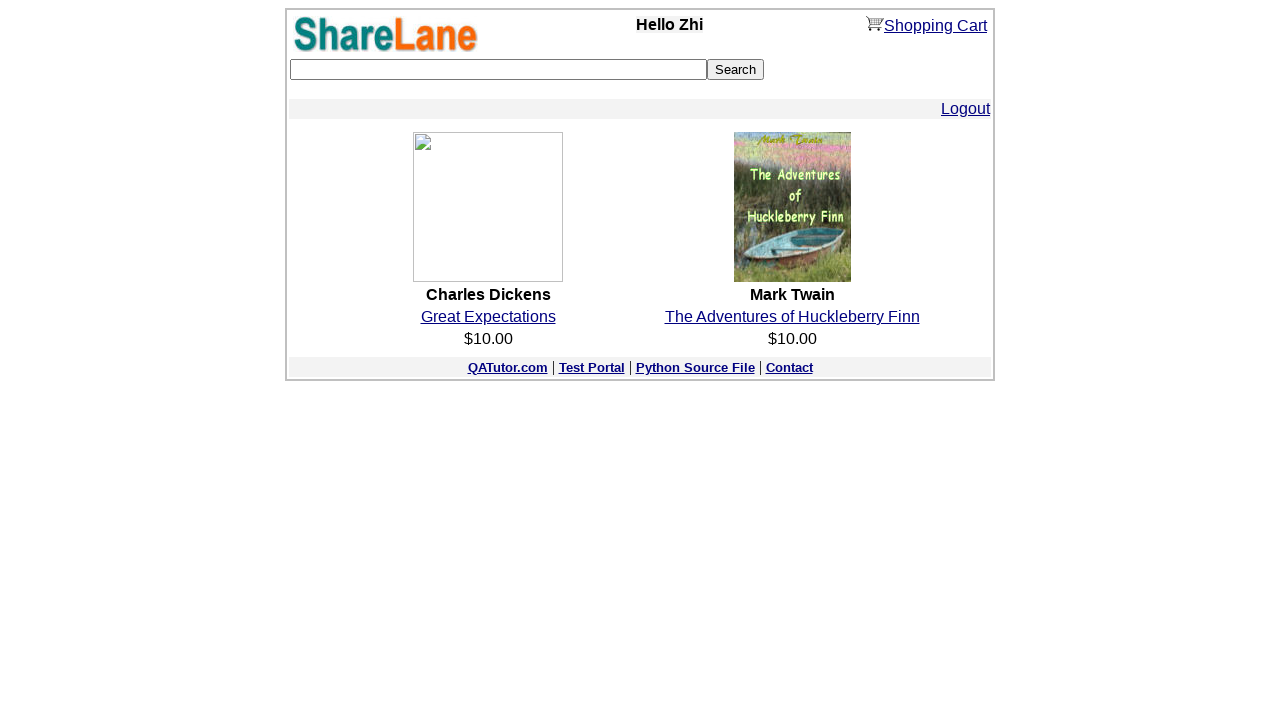